Tests that the todo counter displays the correct number of items as todos are added

Starting URL: https://demo.playwright.dev/todomvc

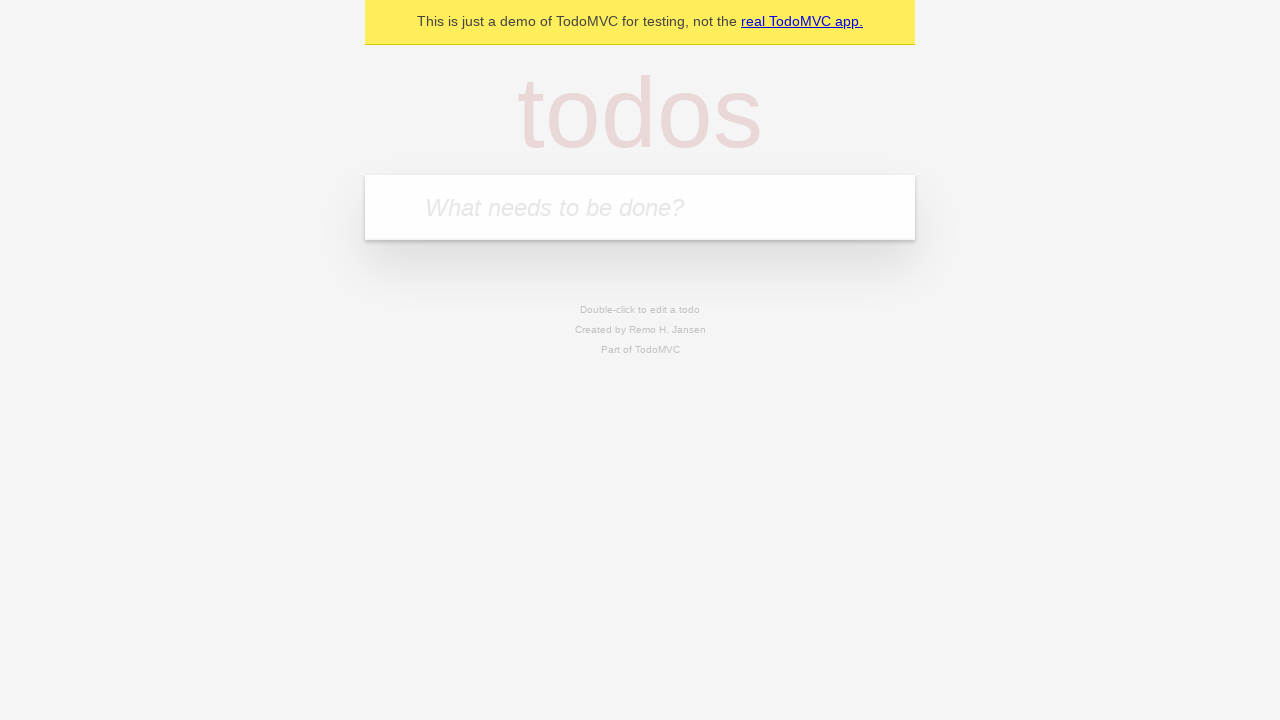

Filled todo input with 'buy some cheese' on internal:attr=[placeholder="What needs to be done?"i]
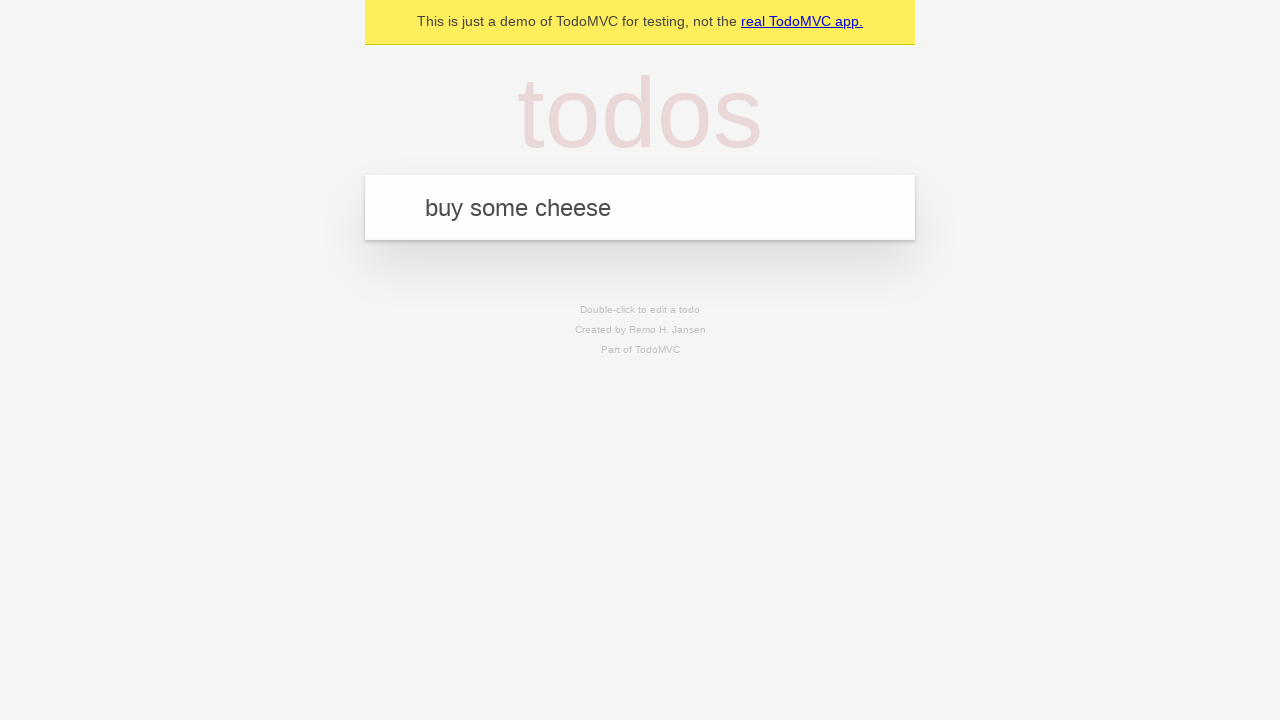

Pressed Enter to add first todo item on internal:attr=[placeholder="What needs to be done?"i]
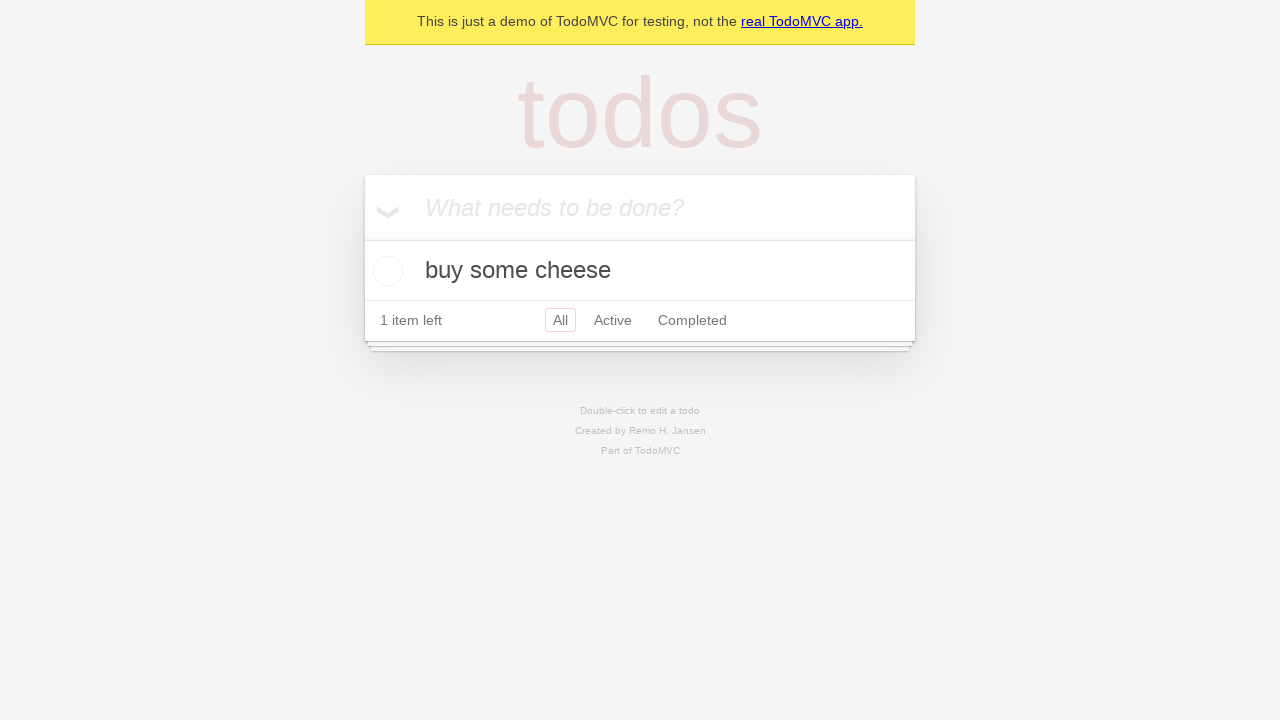

Todo counter element loaded after adding first item
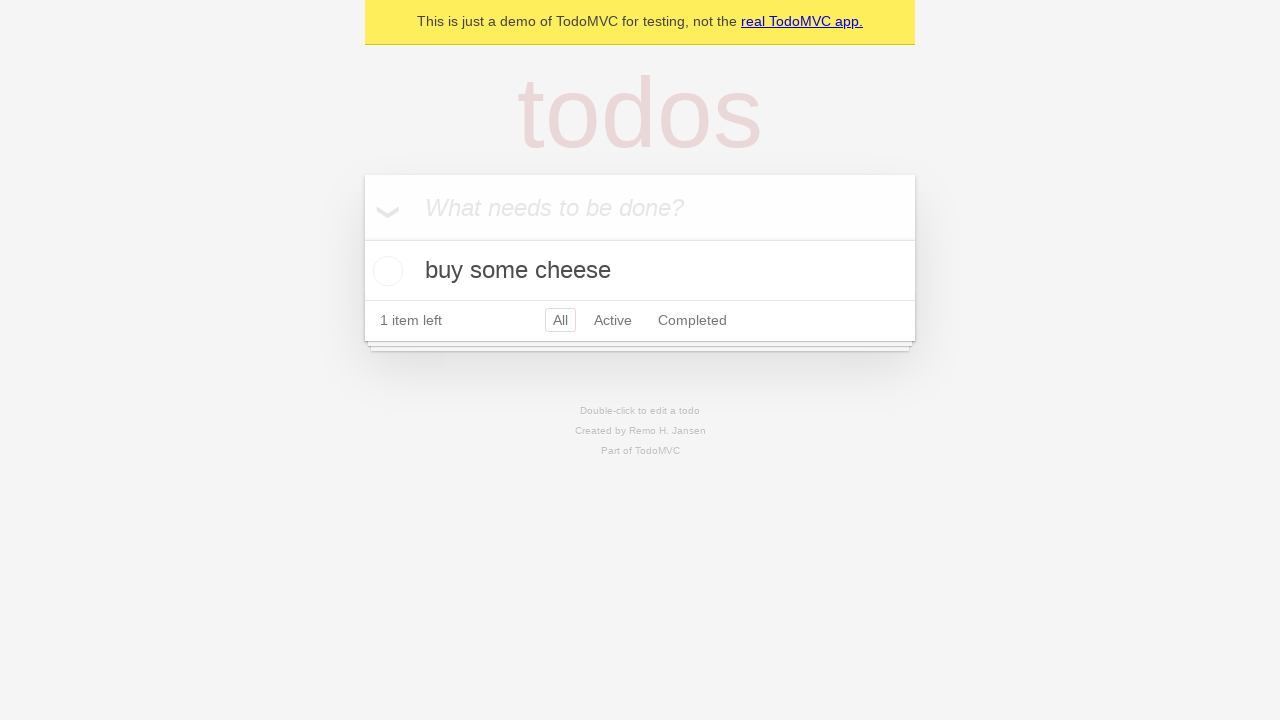

Filled todo input with 'feed the dog' on internal:attr=[placeholder="What needs to be done?"i]
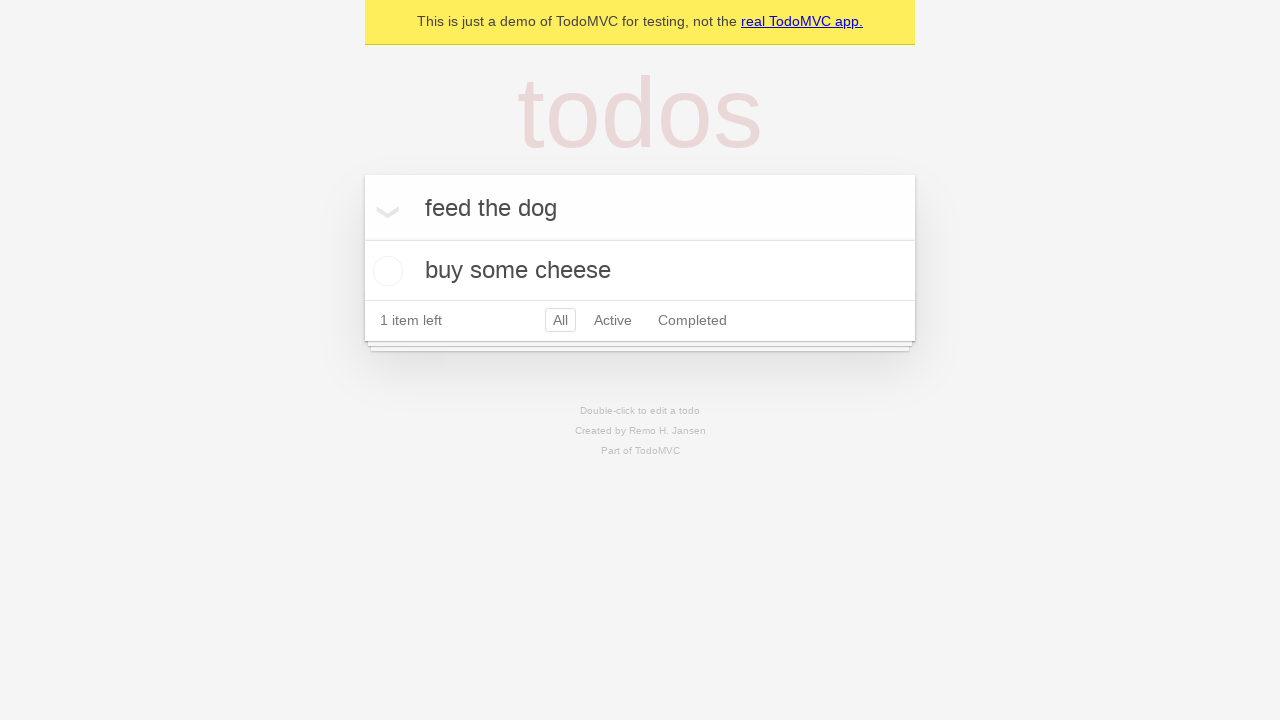

Pressed Enter to add second todo item on internal:attr=[placeholder="What needs to be done?"i]
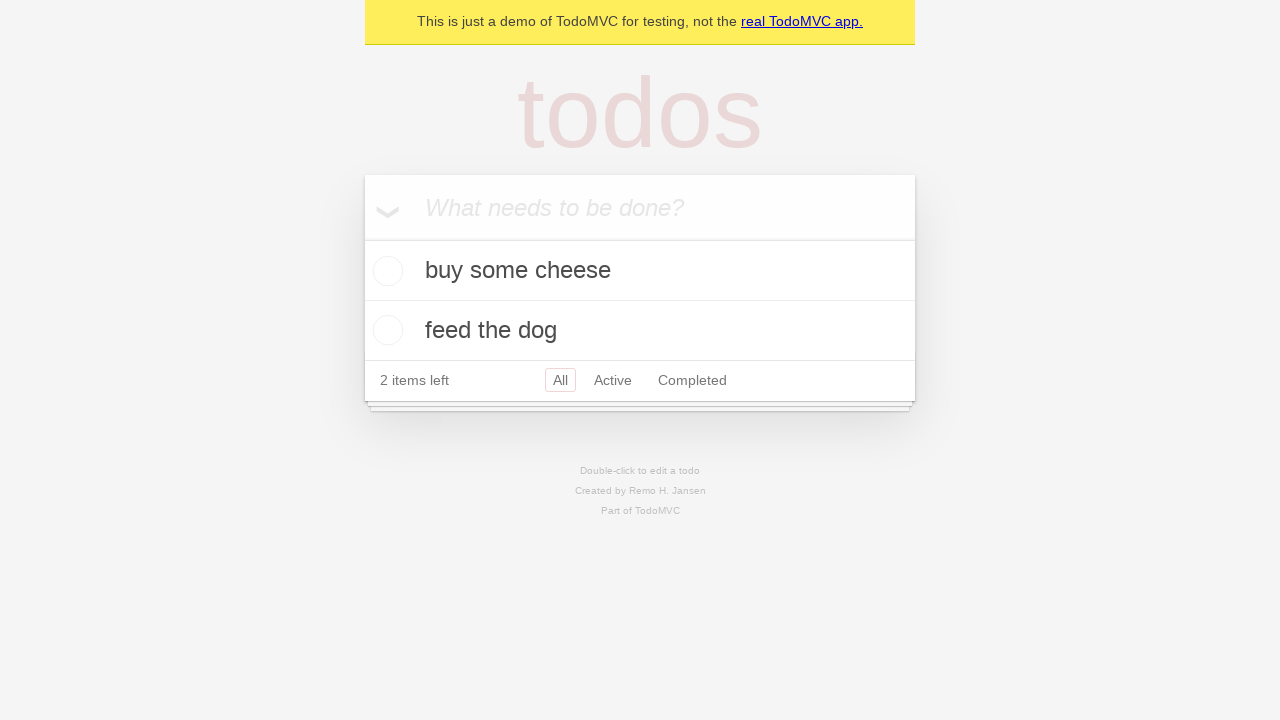

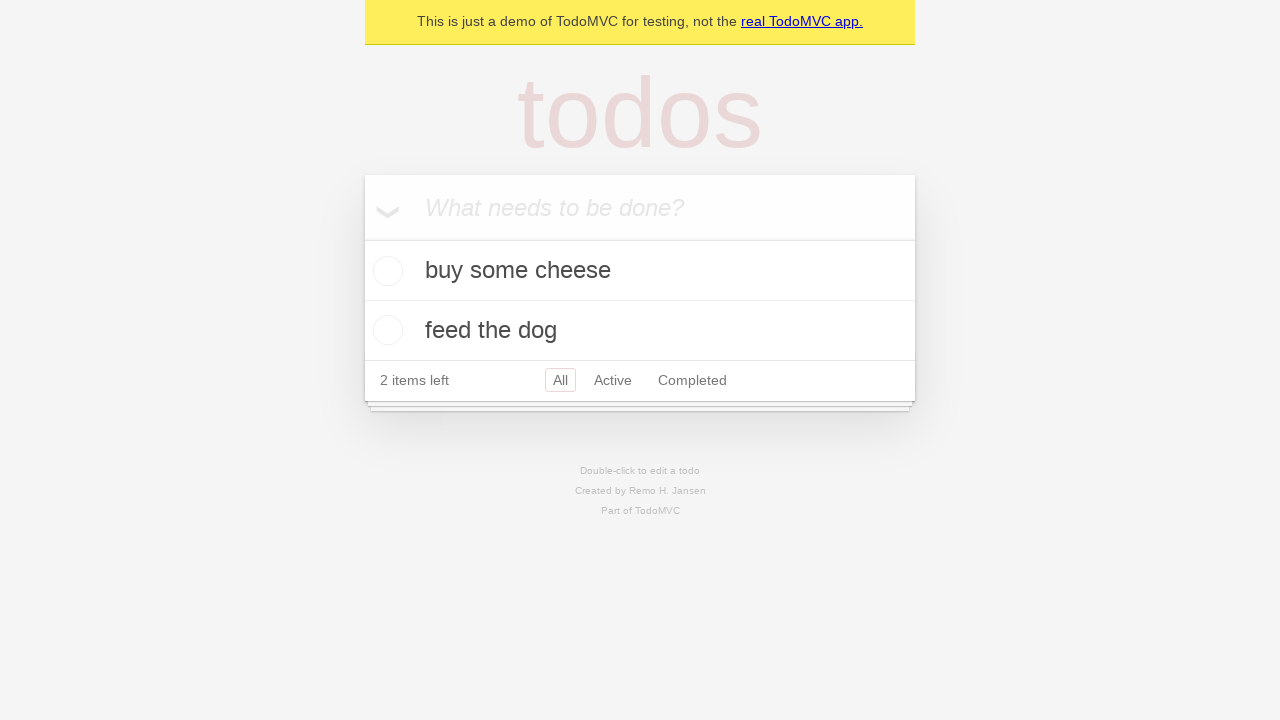